Tests form validation with an invalid phone number format containing letters to verify phone validation.

Starting URL: https://demo.automationtesting.in/Register.html

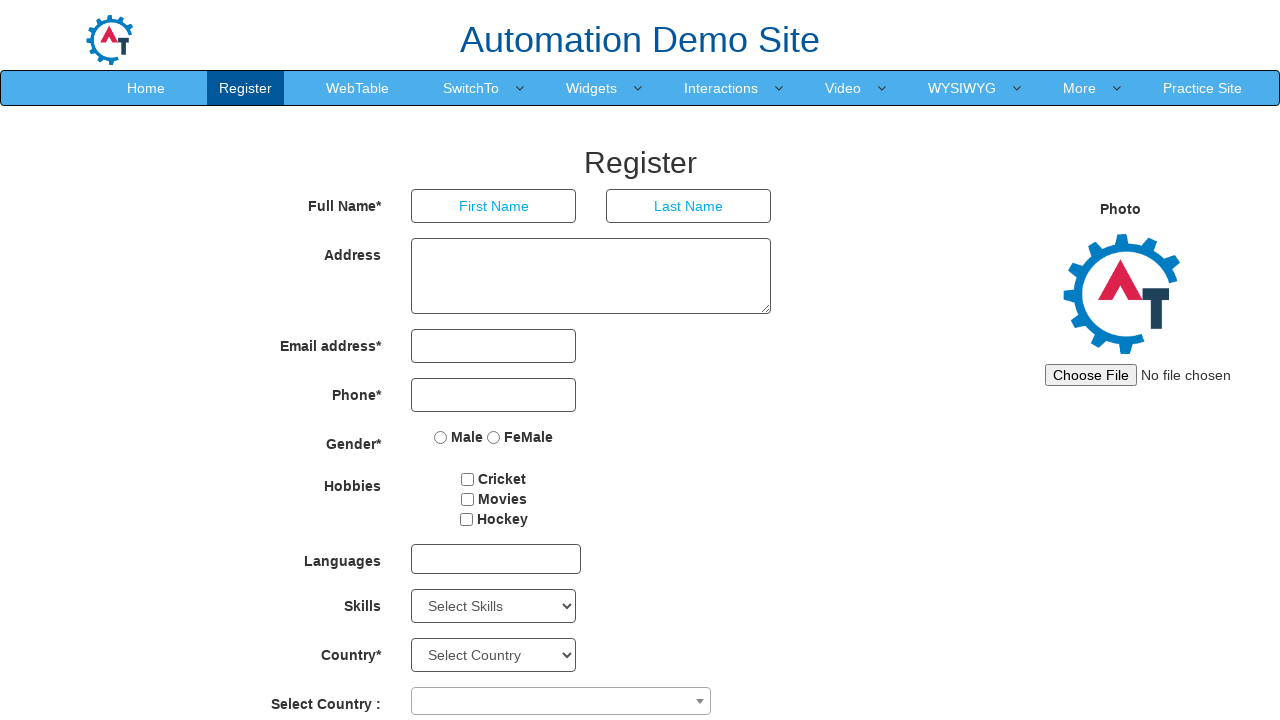

Removed iframes and ads that may interfere with the form
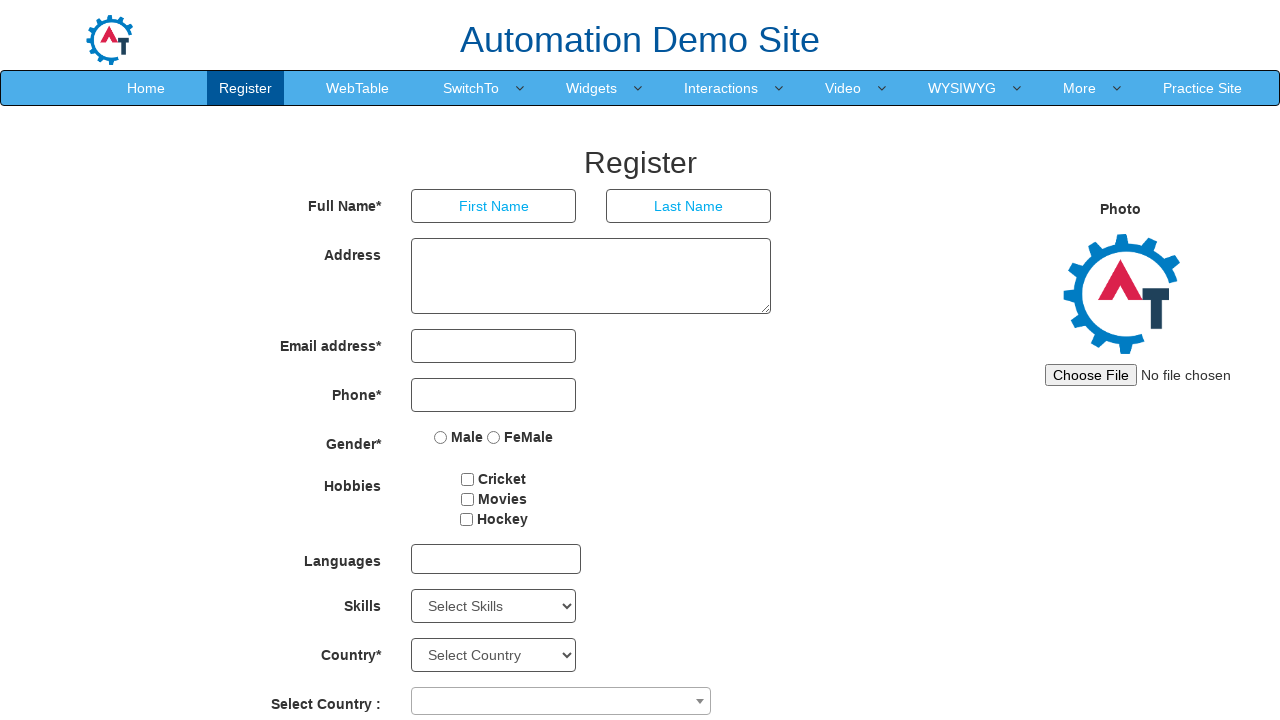

Filled first name field with 'Alice' on input[ng-model='FirstName']
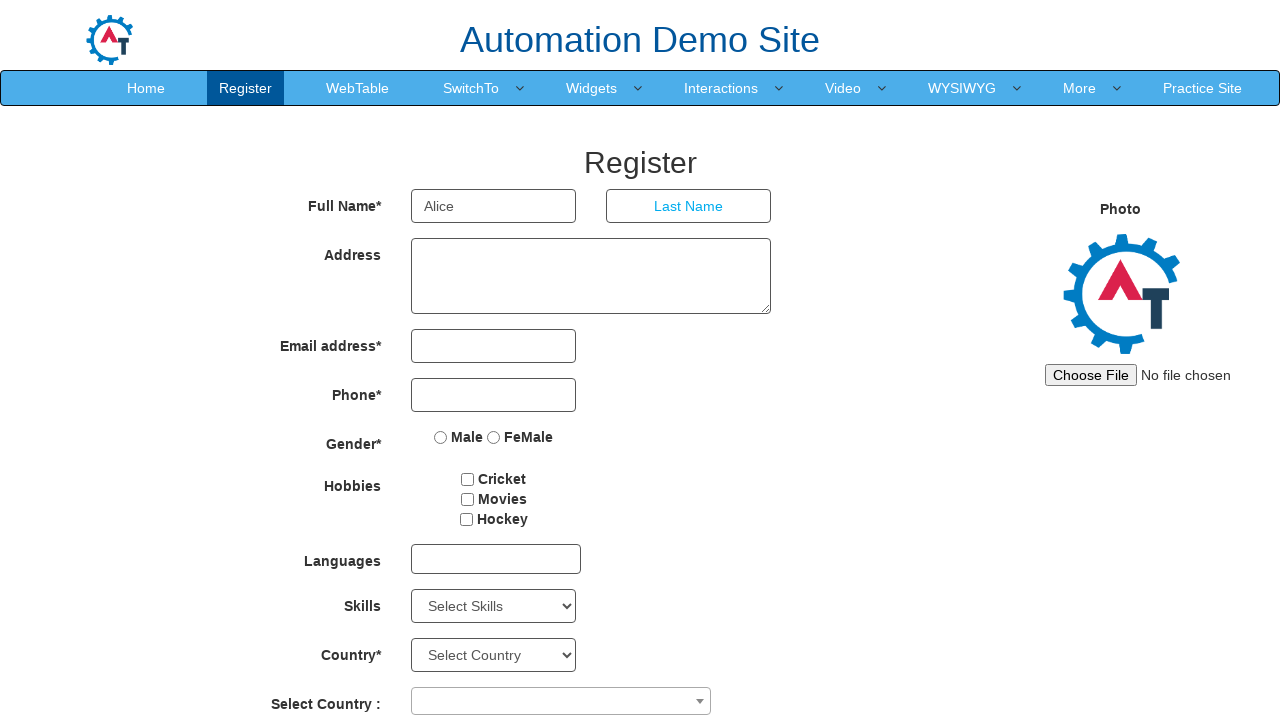

Filled last name field with 'Brown' on input[ng-model='LastName']
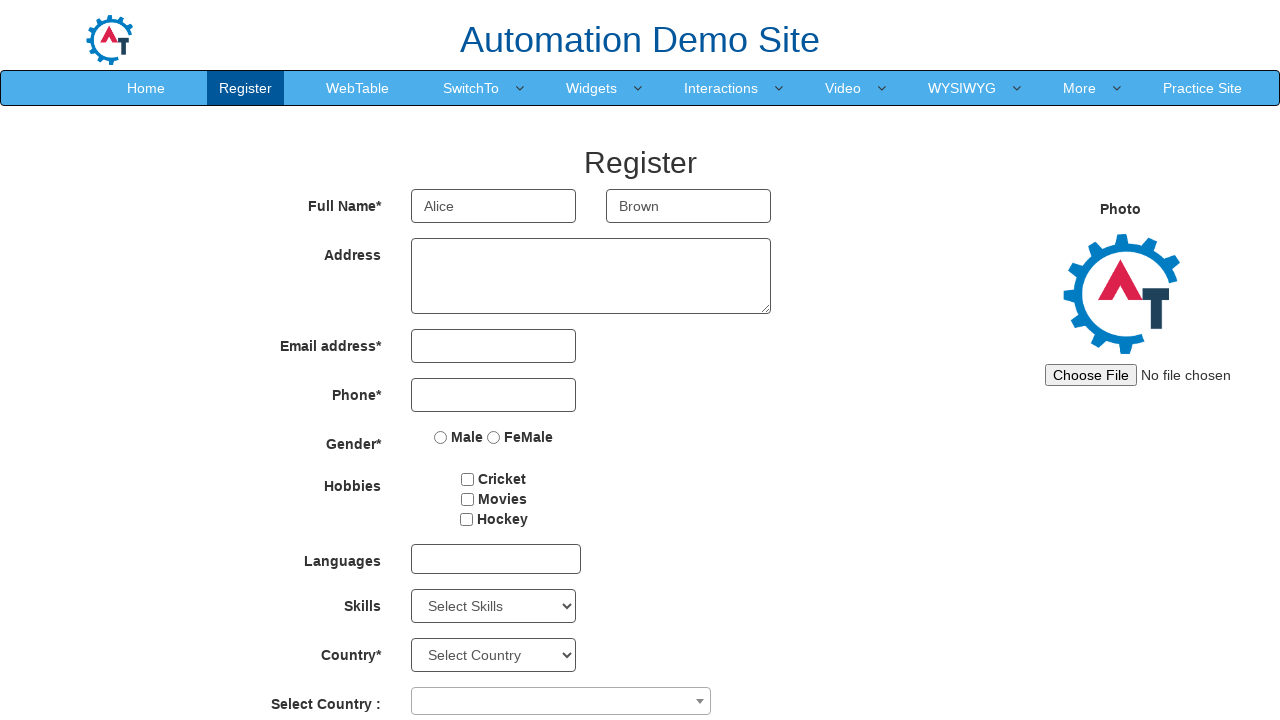

Filled email field with 'alice.brown@example.com' on input[ng-model='EmailAdress']
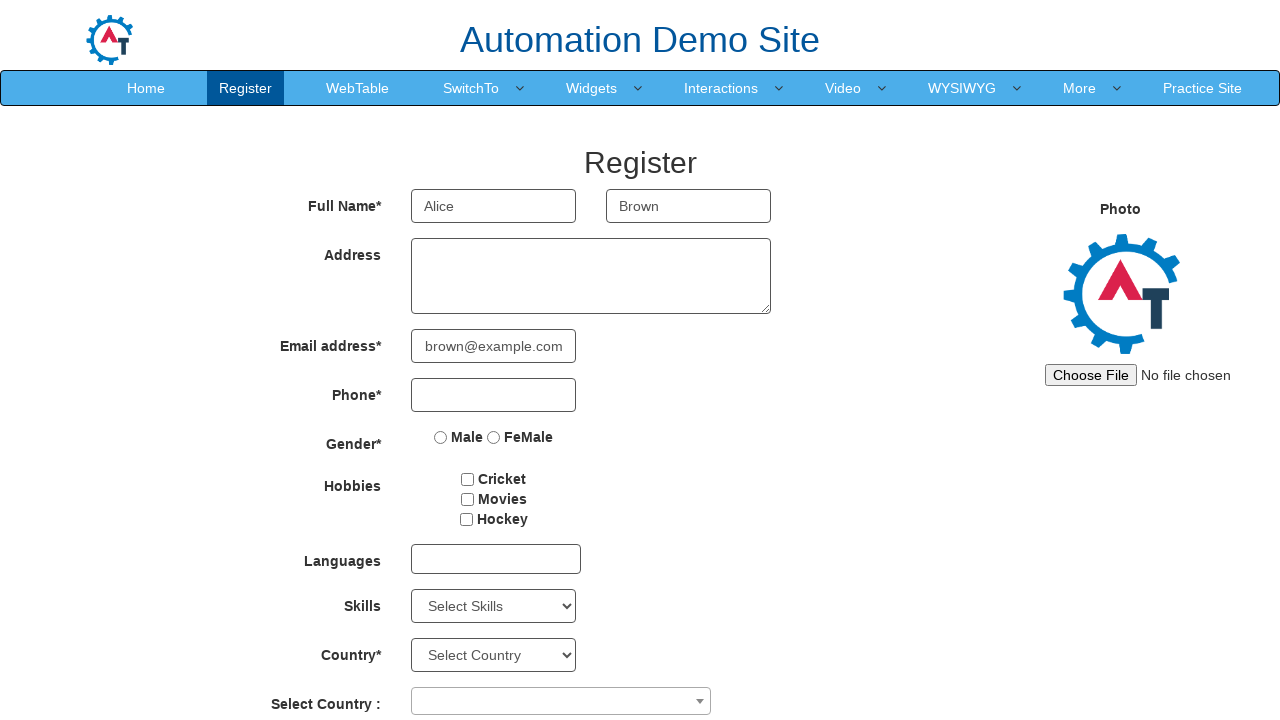

Filled phone field with invalid format 'abc123' (contains letters) on input[ng-model='Phone']
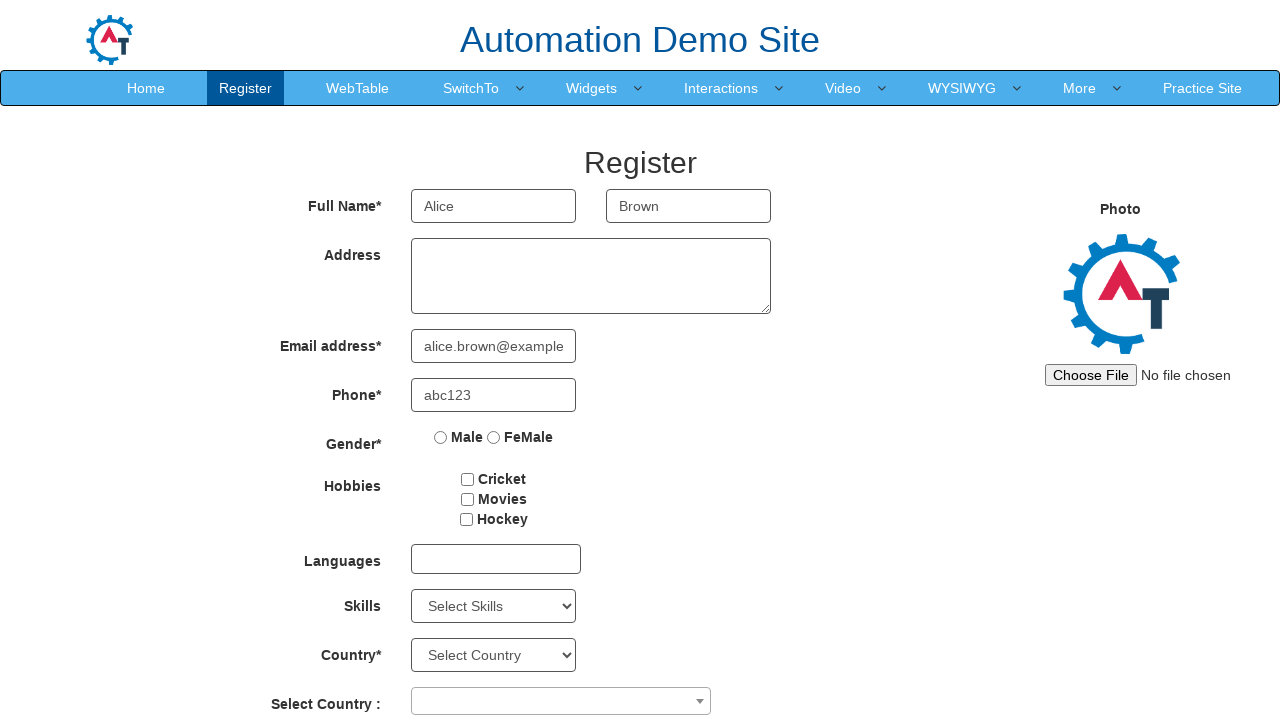

Selected 'Male' as gender at (441, 437) on input[type='radio'][value='Male']
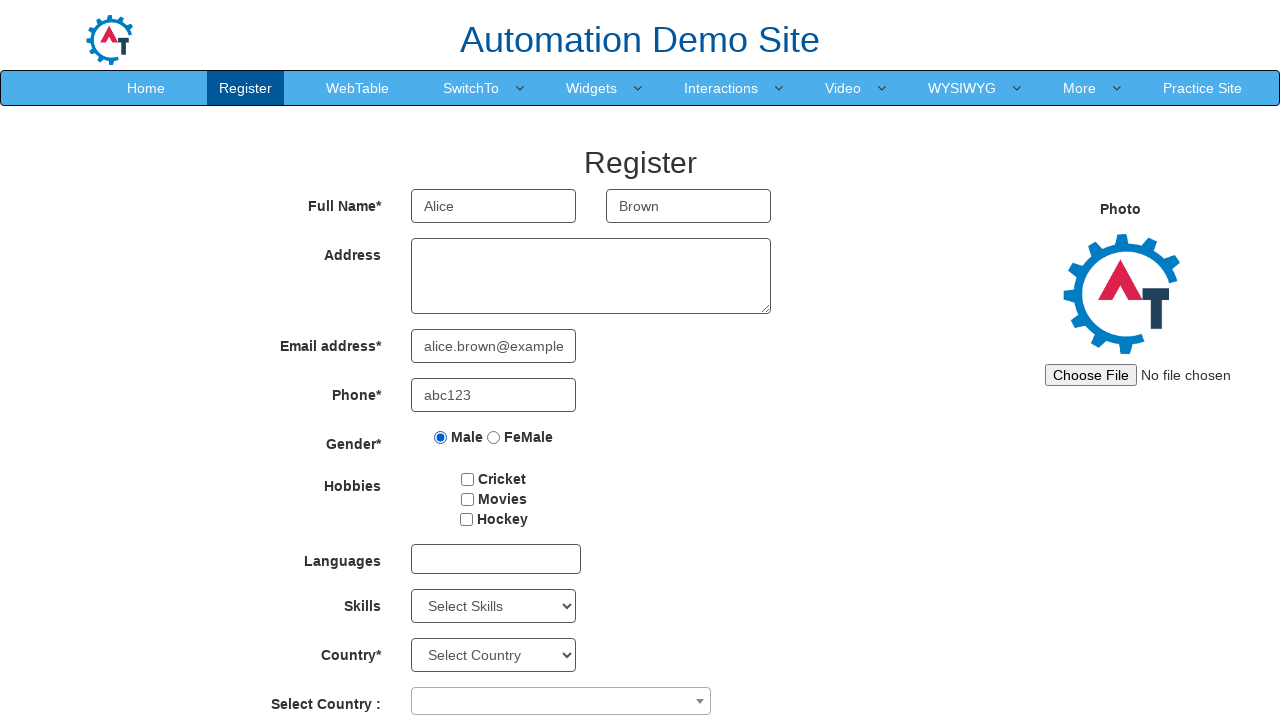

Selected 'India' from country dropdown on #country
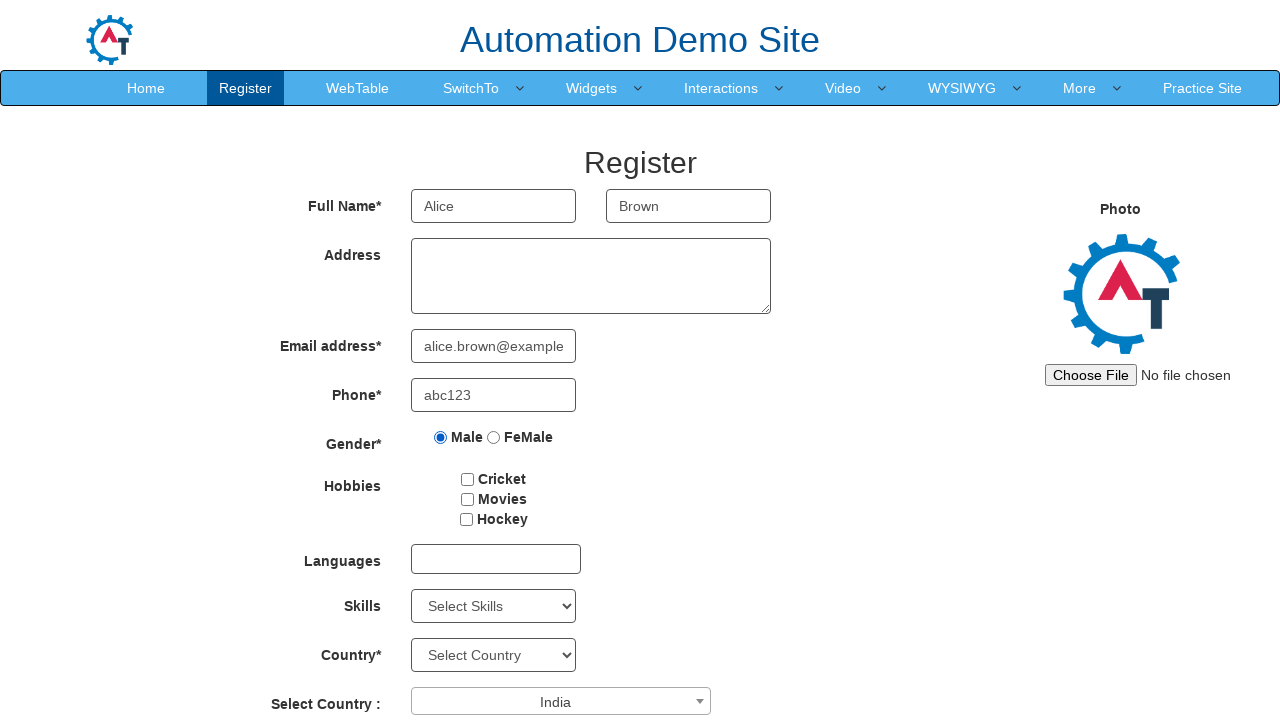

Clicked submit button to submit the form with invalid phone format at (572, 623) on #submitbtn
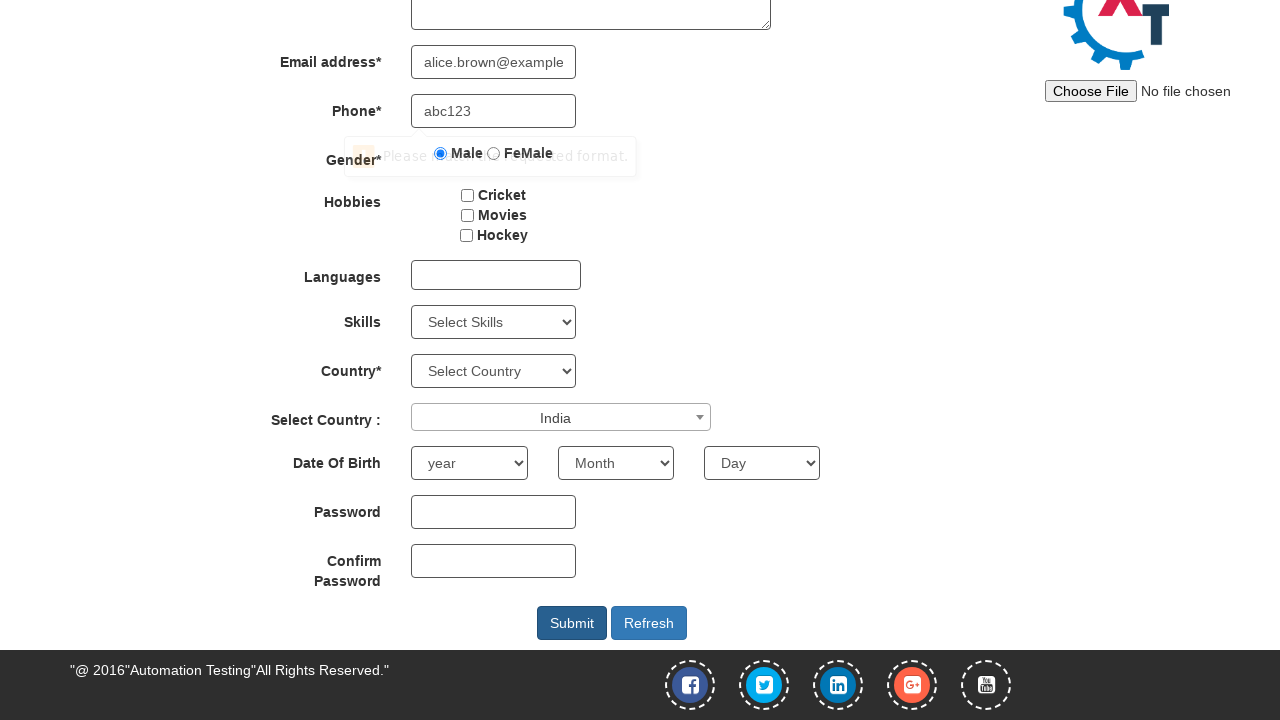

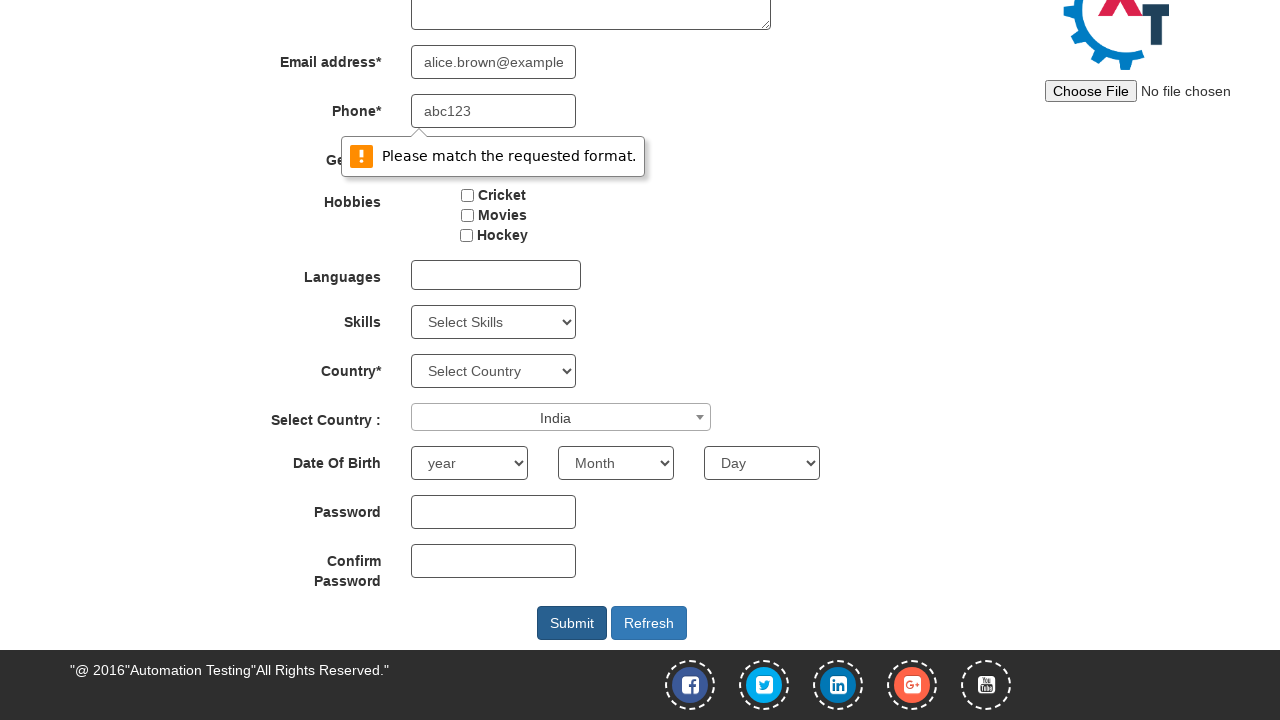